Tests the GreenKart shopping site by searching for products containing "ca", verifying 4 products are displayed, clicking add to cart on a specific product, and then iterating through products to add "cashew" to cart.

Starting URL: https://rahulshettyacademy.com/seleniumPractise/#/

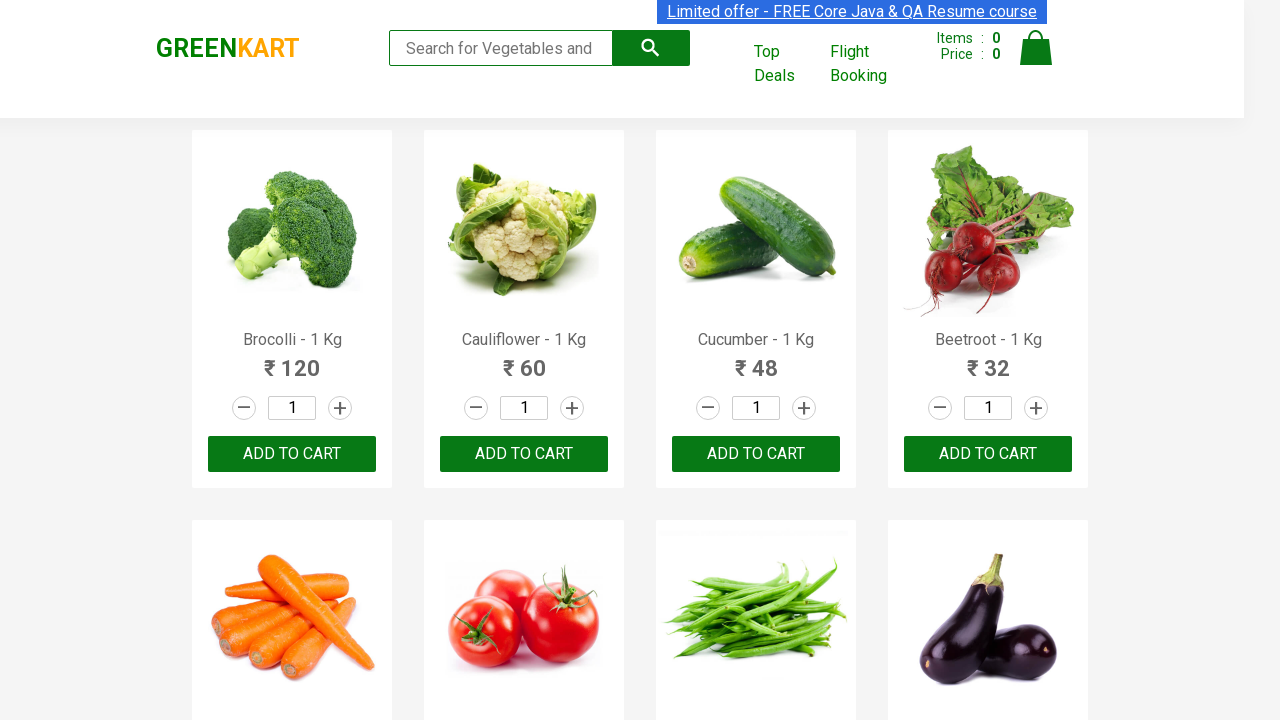

Filled search box with 'ca' on .search-keyword
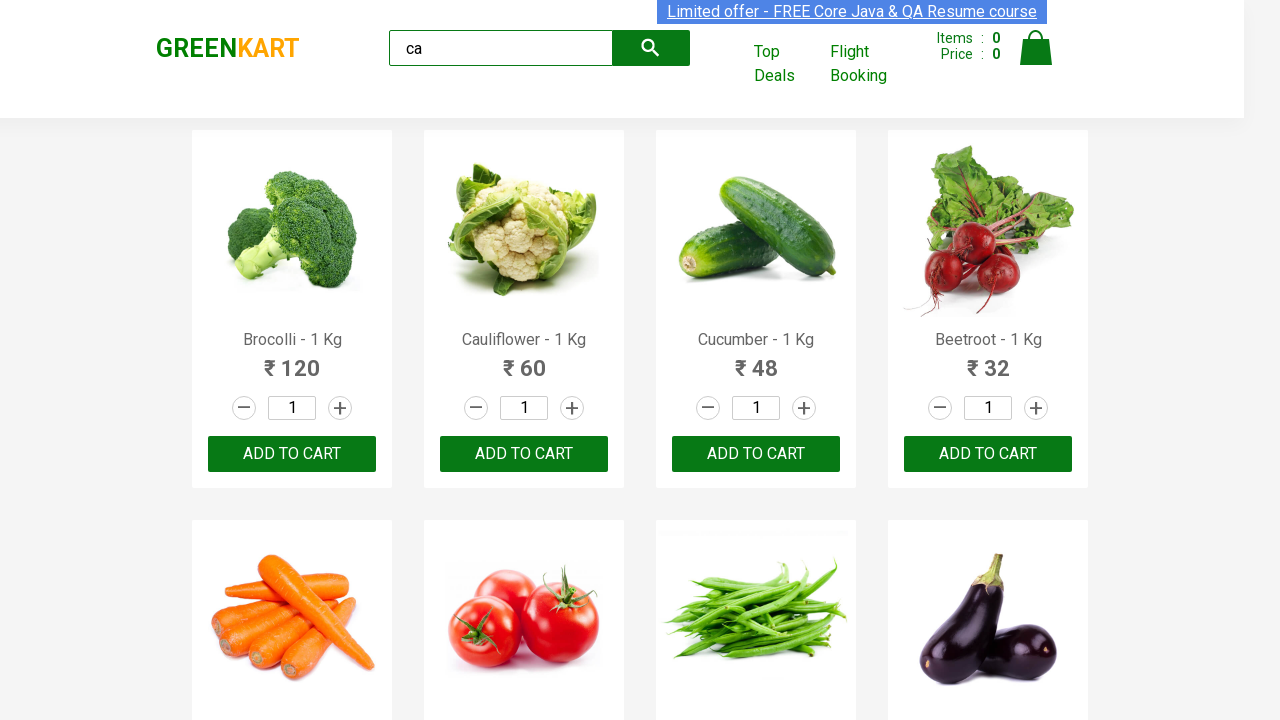

Waited for products to become visible
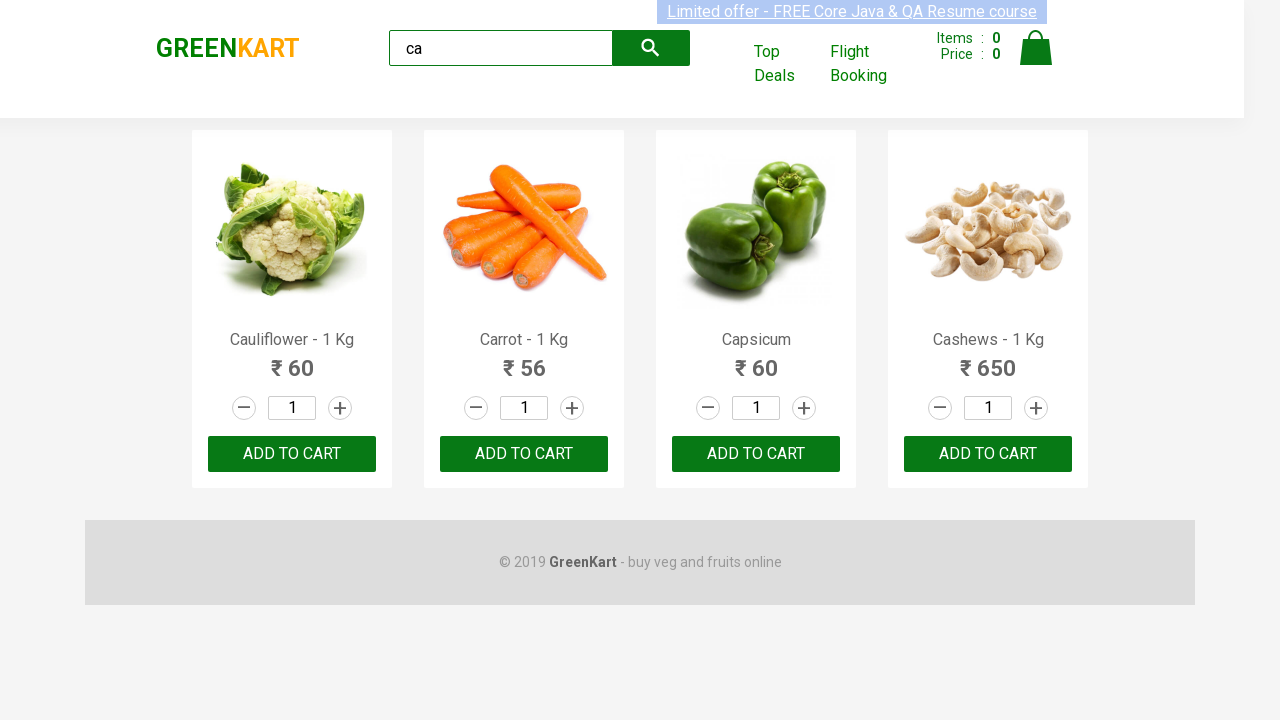

Located visible products
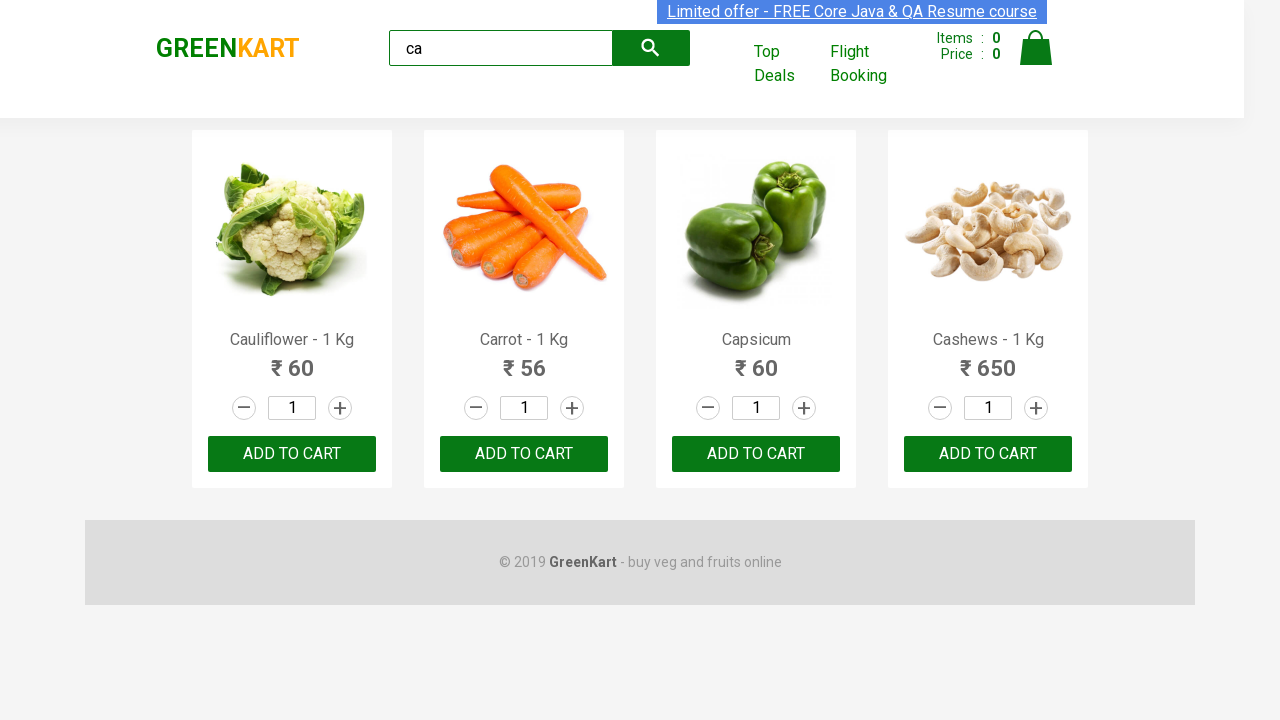

Located products container
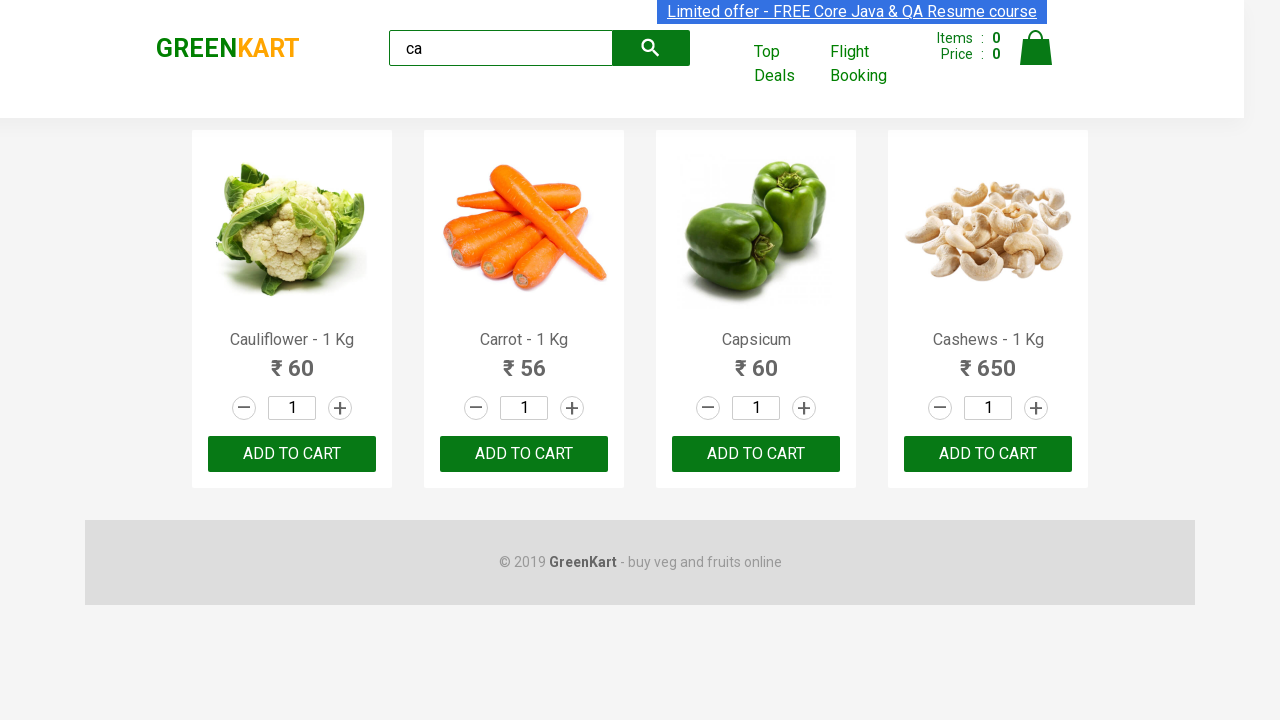

Located all product items in container
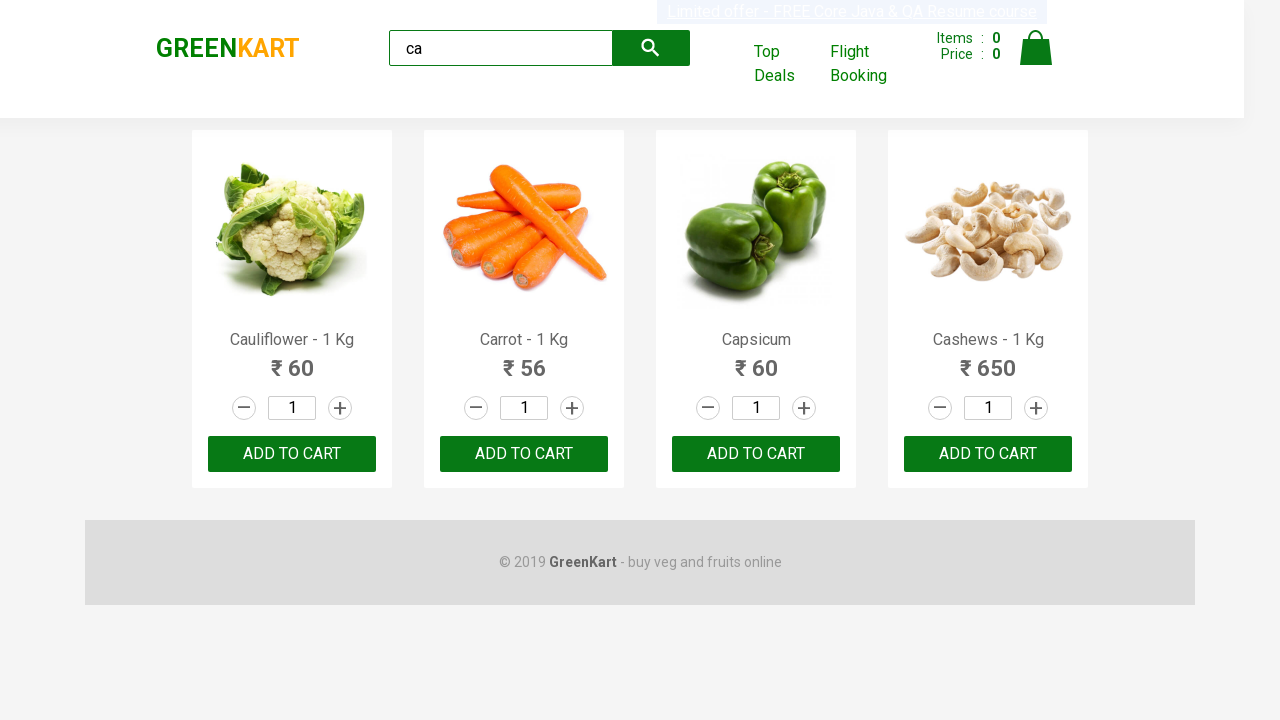

Clicked 'ADD TO CART' on the third product at (756, 454) on .products >> .product >> nth=2 >> text=ADD TO CART
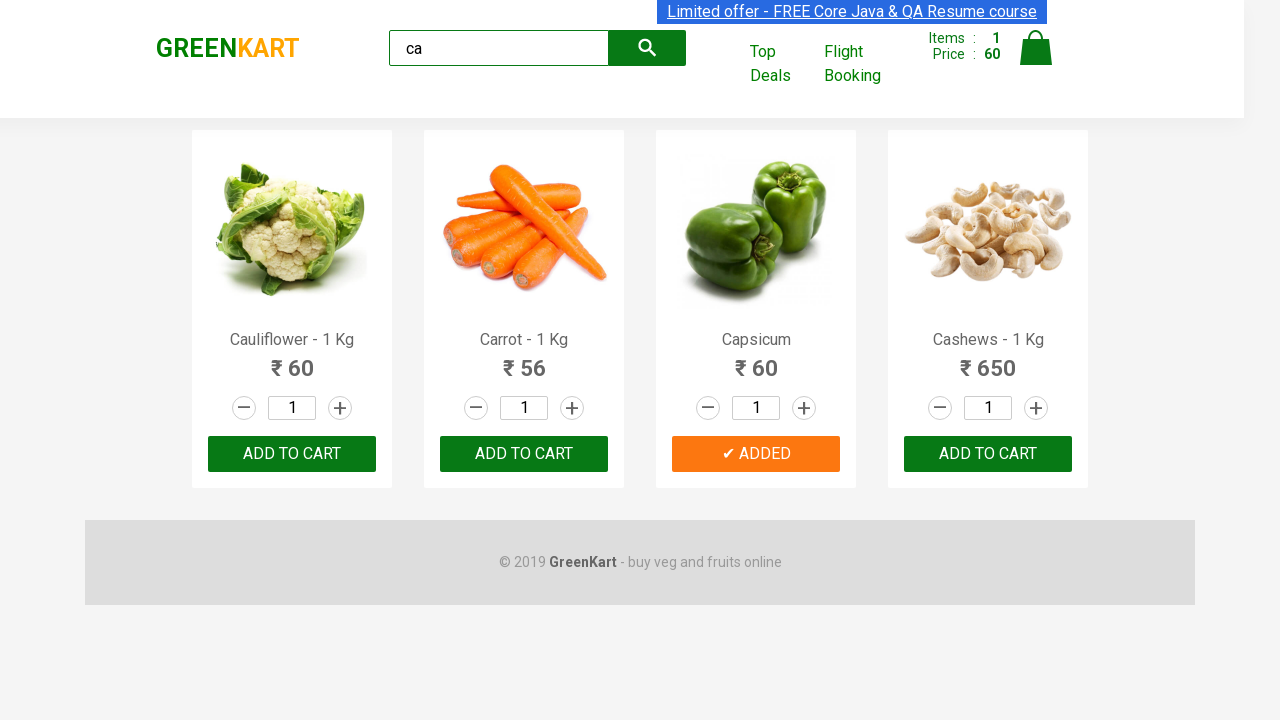

Retrieved count of 4 products
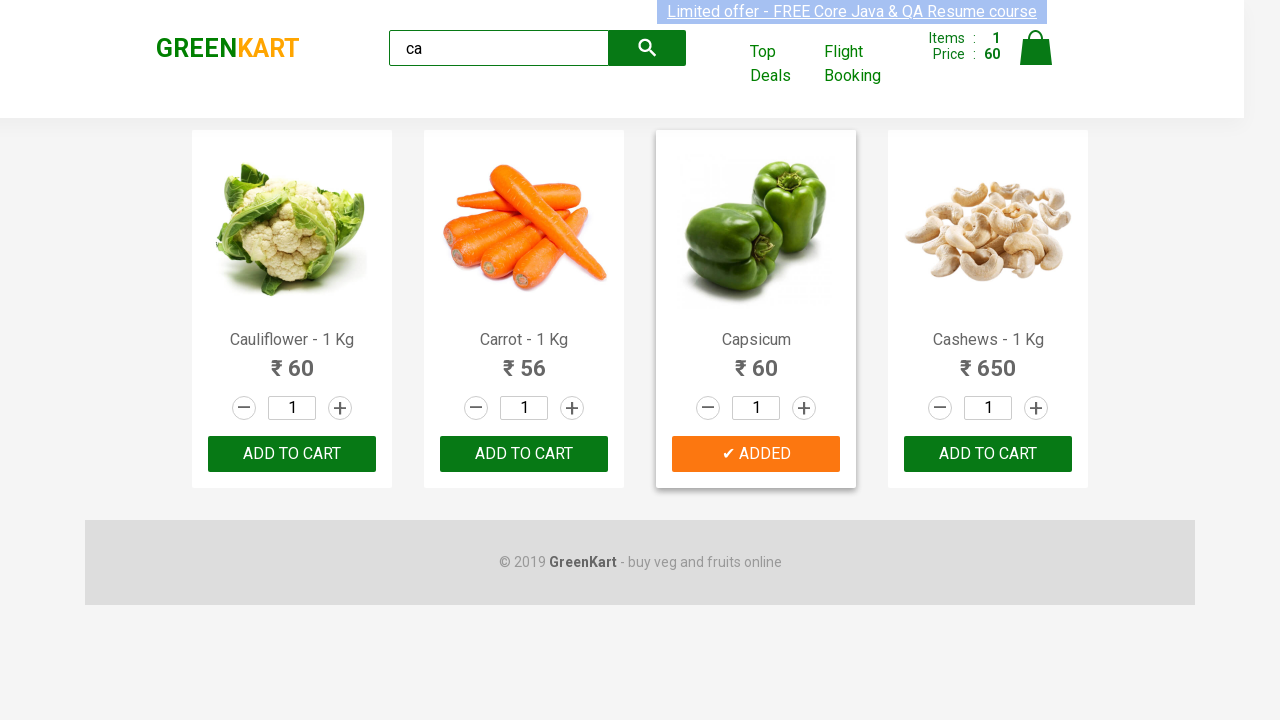

Retrieved product at index 0
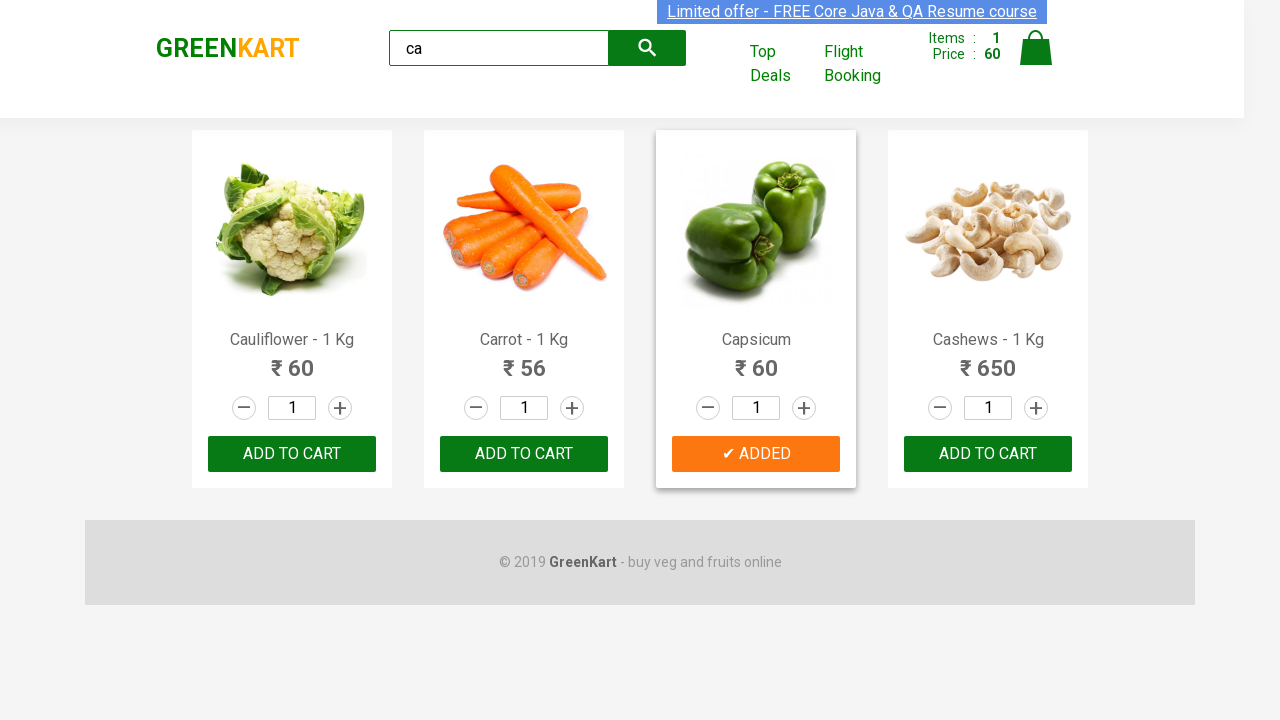

Retrieved product name: Cauliflower - 1 Kg
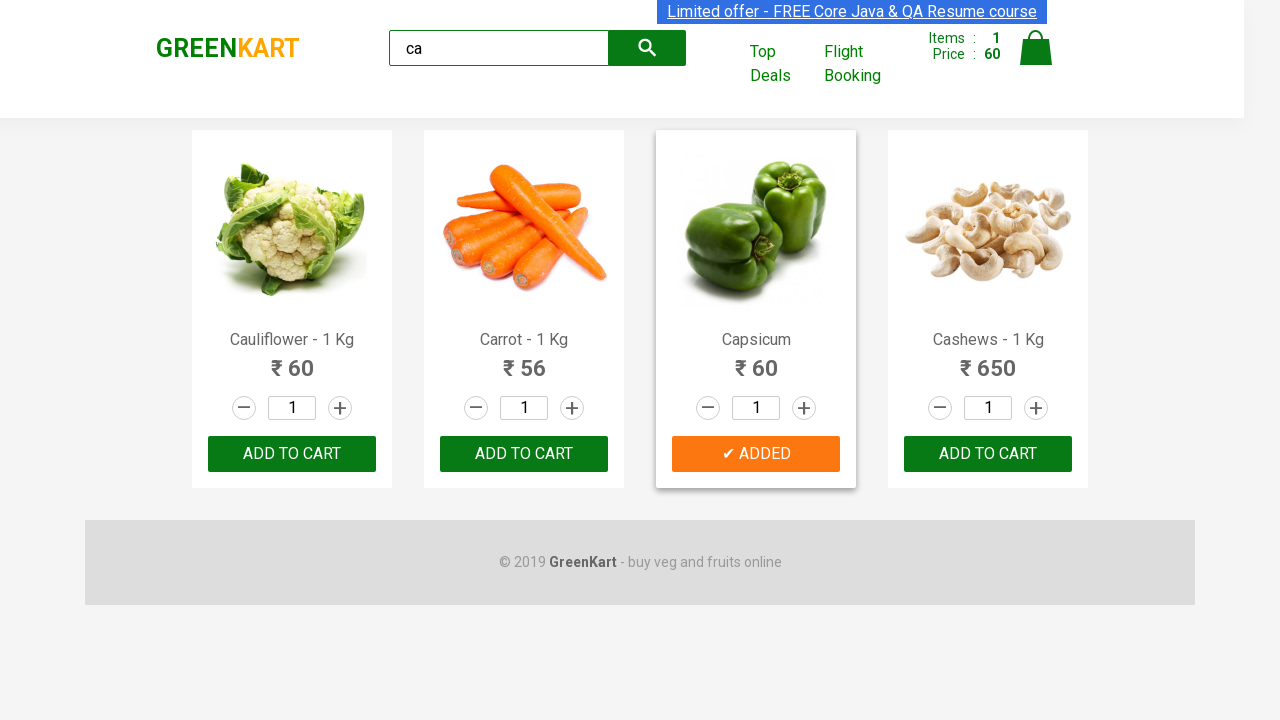

Retrieved product at index 1
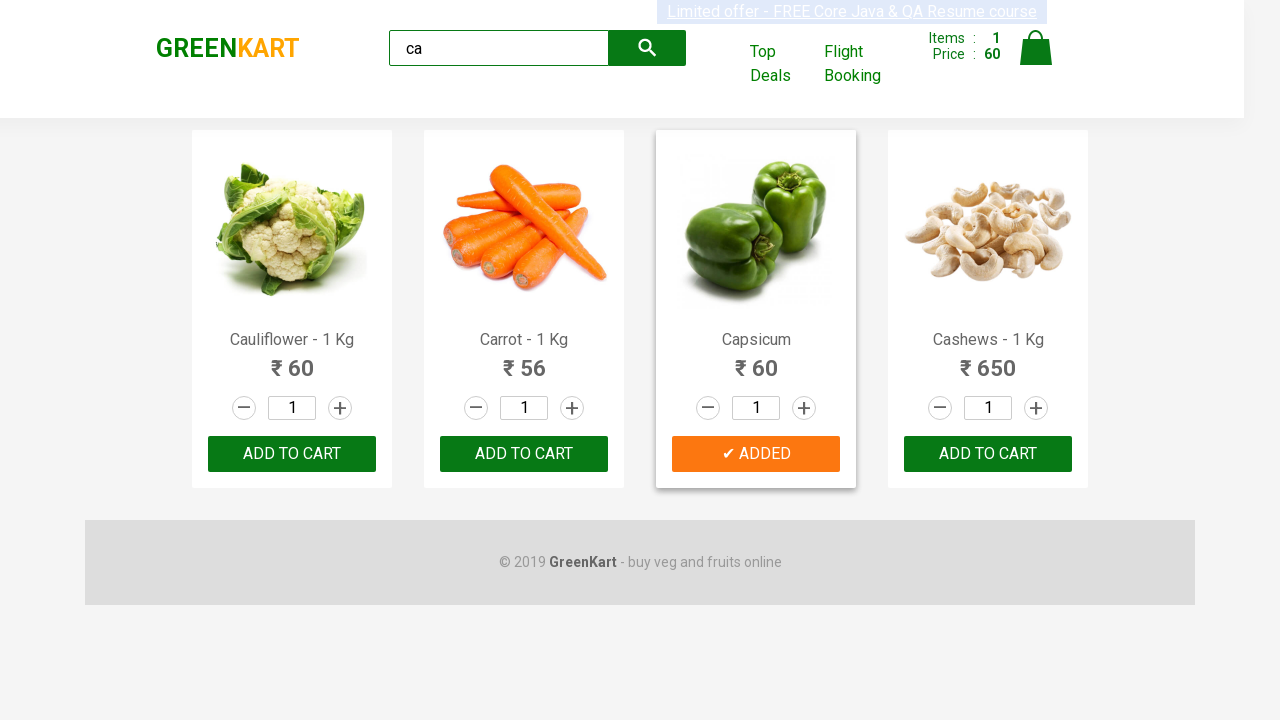

Retrieved product name: Carrot - 1 Kg
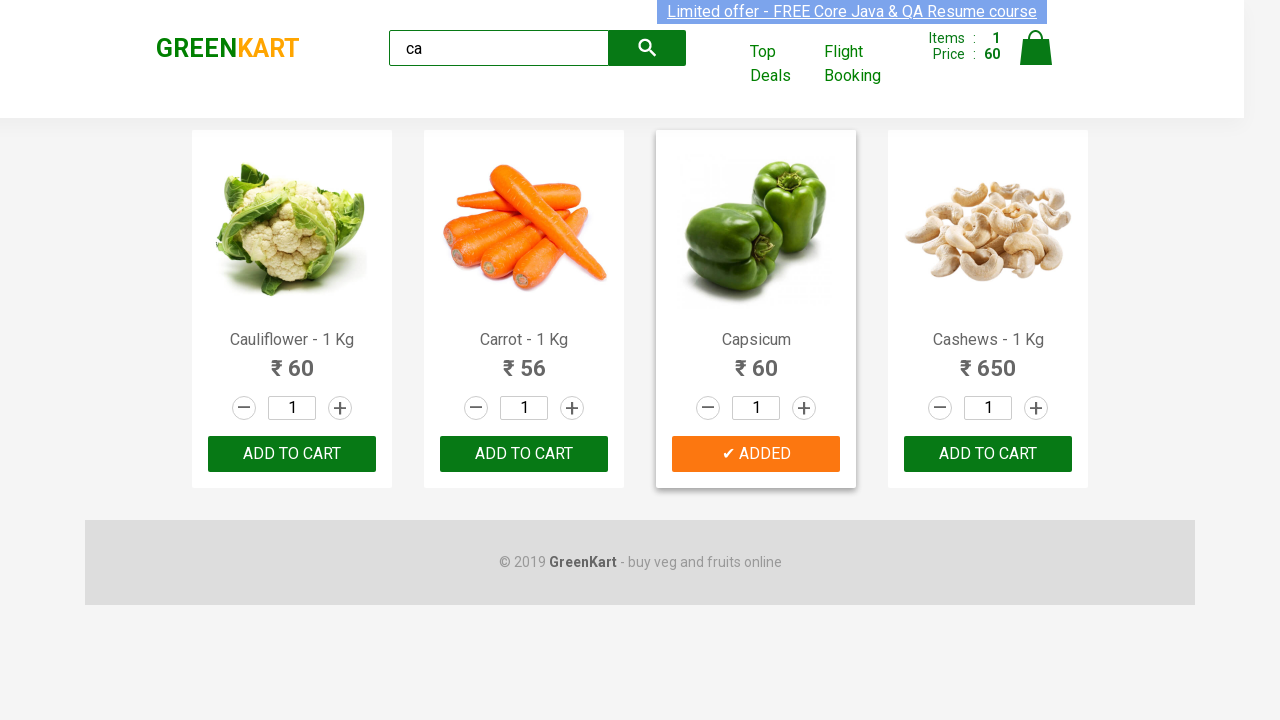

Retrieved product at index 2
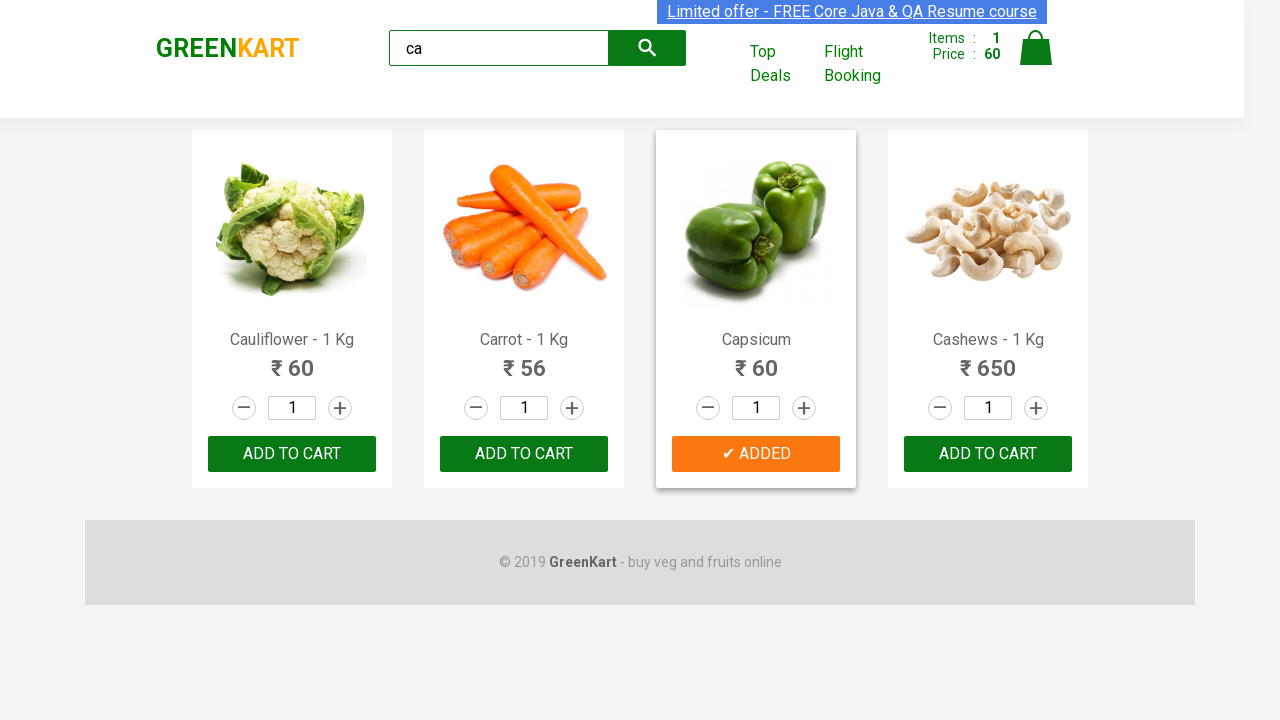

Retrieved product name: Capsicum
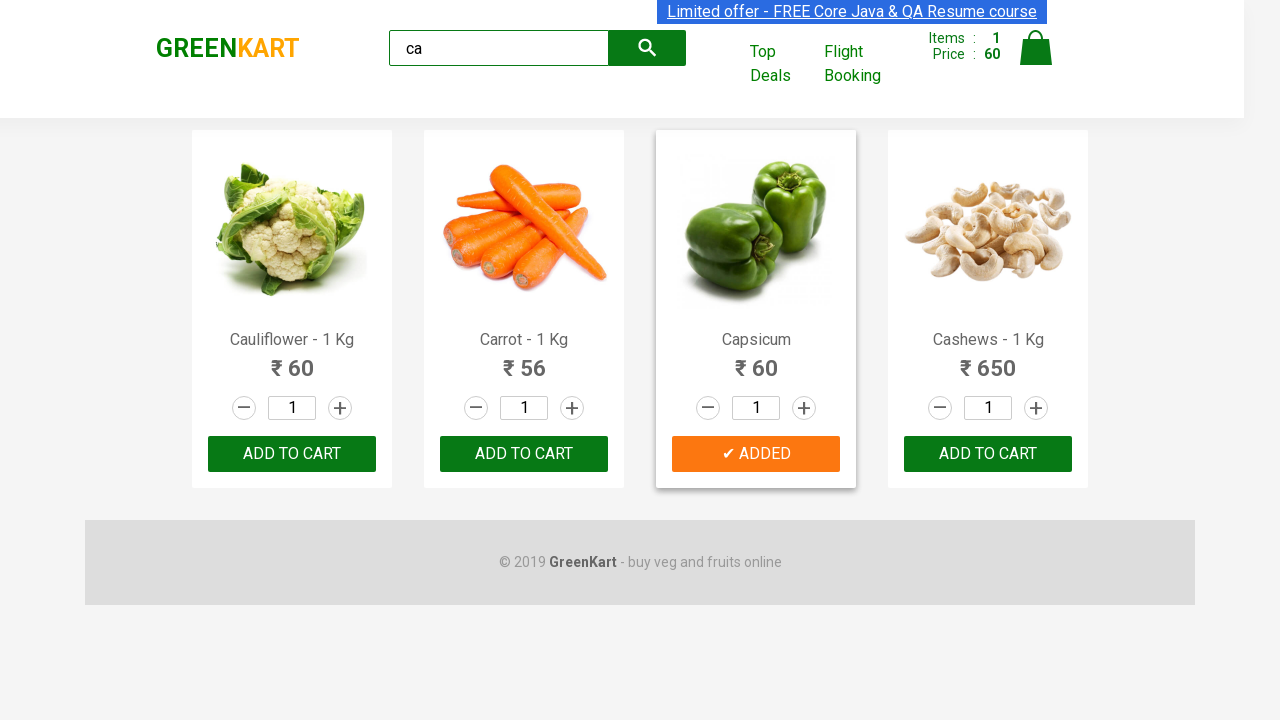

Retrieved product at index 3
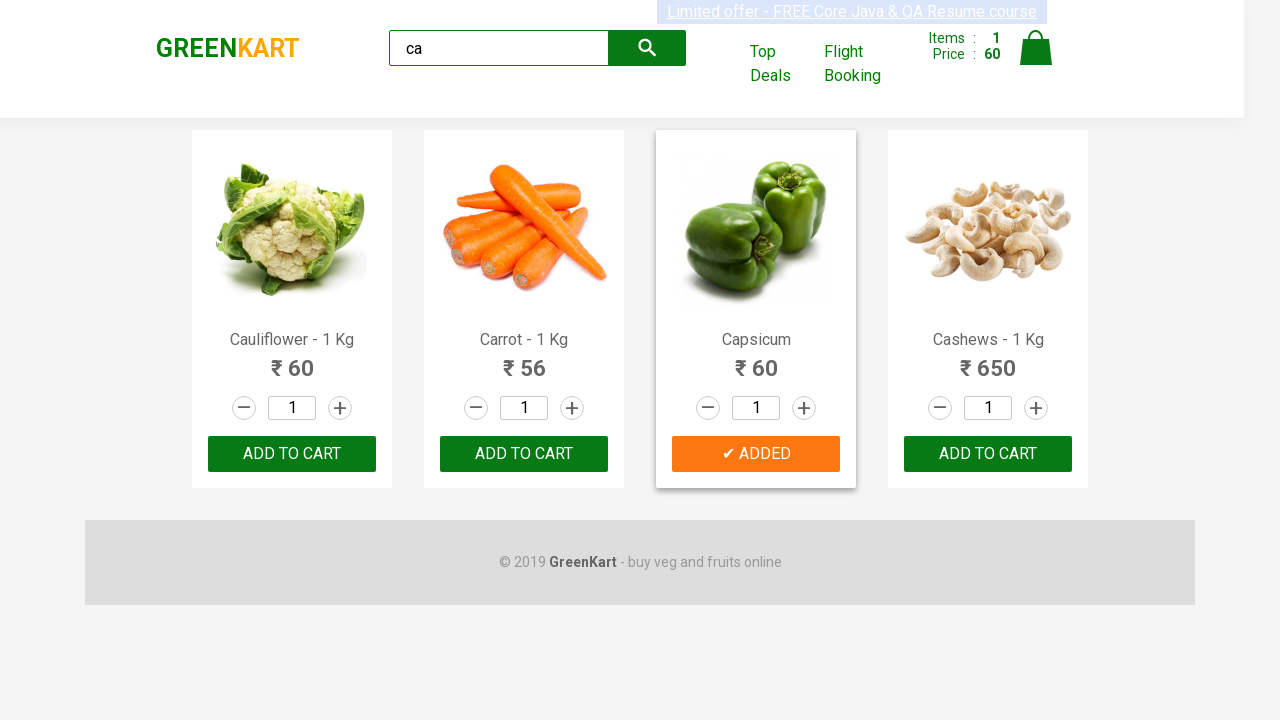

Retrieved product name: Cashews - 1 Kg
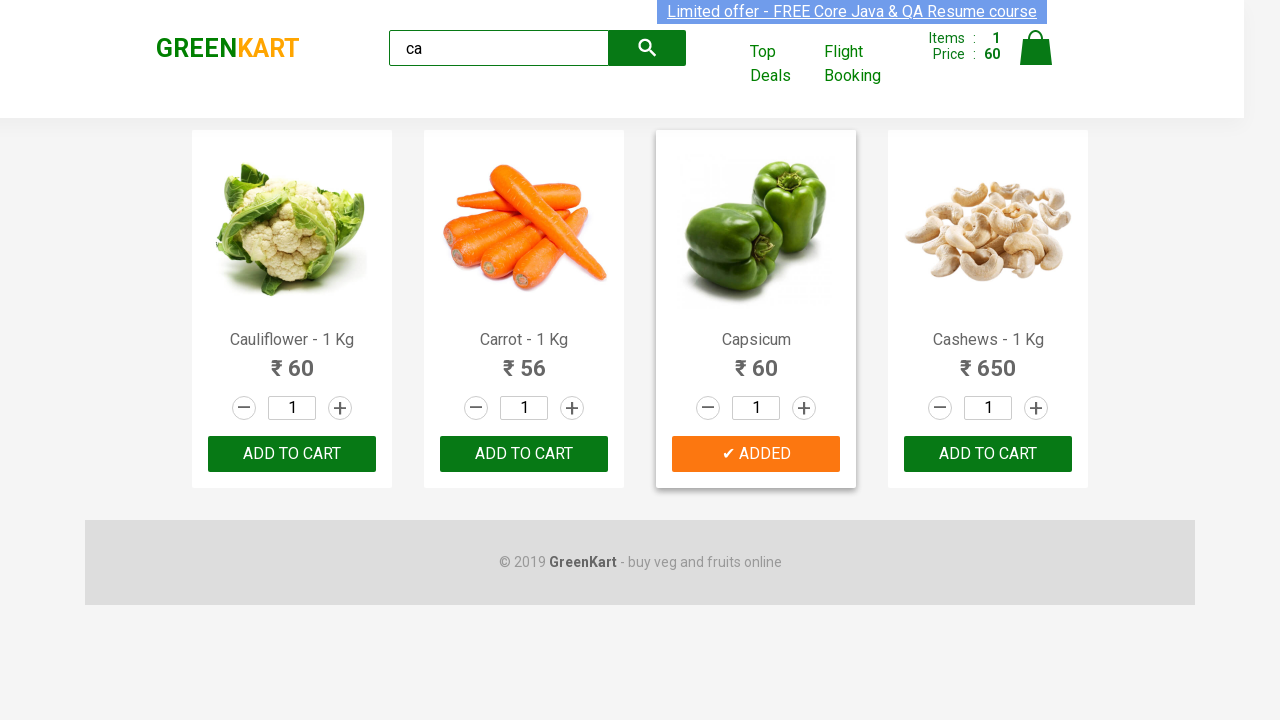

Clicked 'ADD TO CART' for cashew product: Cashews - 1 Kg at (988, 454) on .products >> .product >> nth=3 >> button
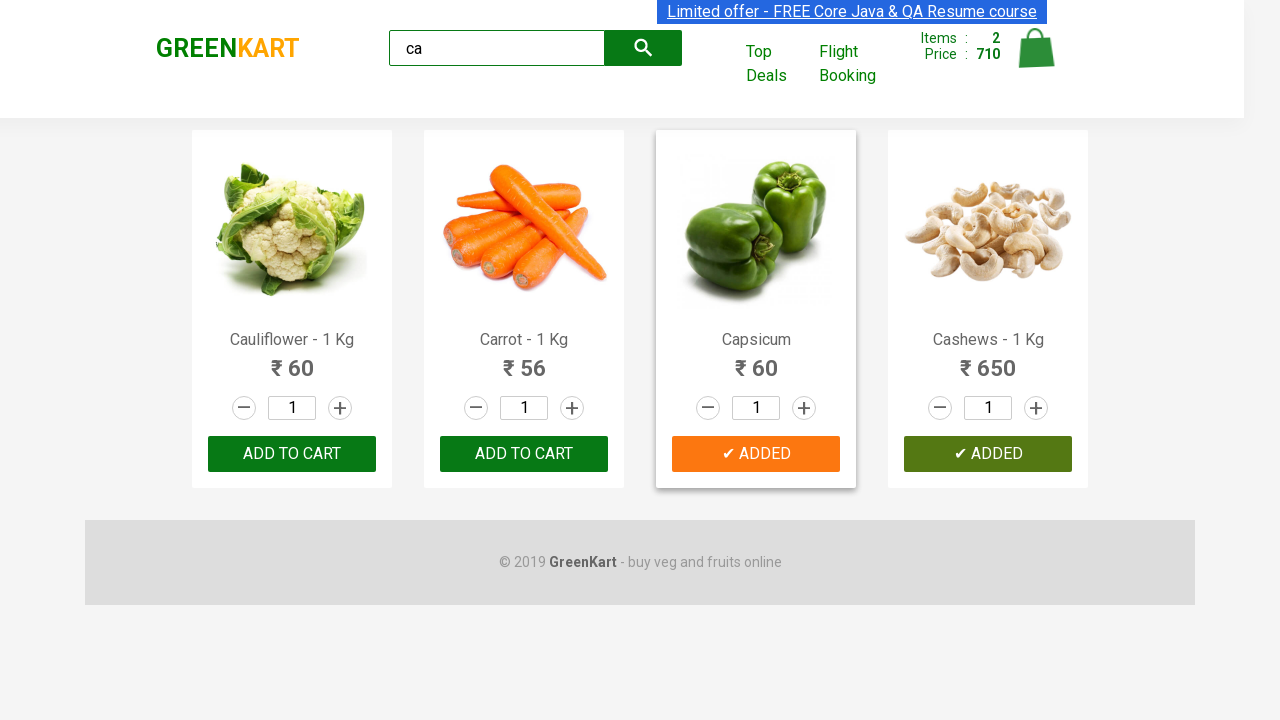

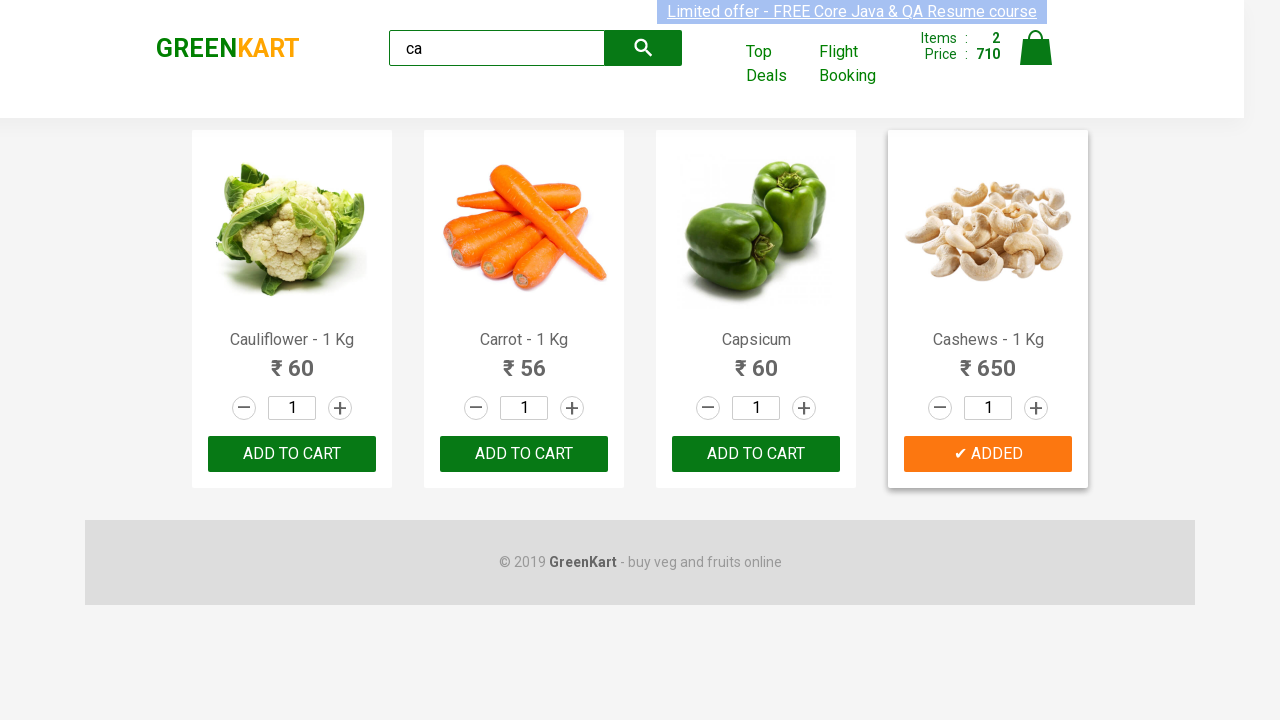